Tests the text-box form with CSV-provided data including name, email, current address, and permanent address fields

Starting URL: https://demoqa.com/text-box

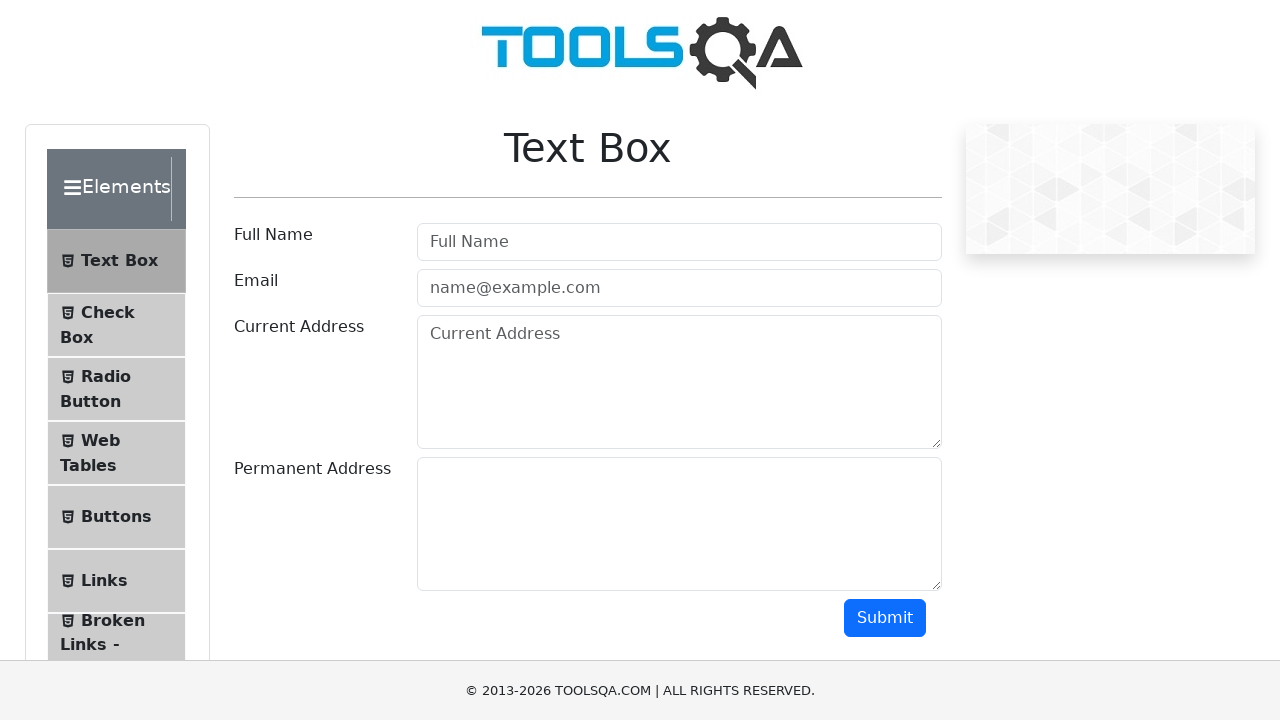

Filled username field with 'Marina' on #userName
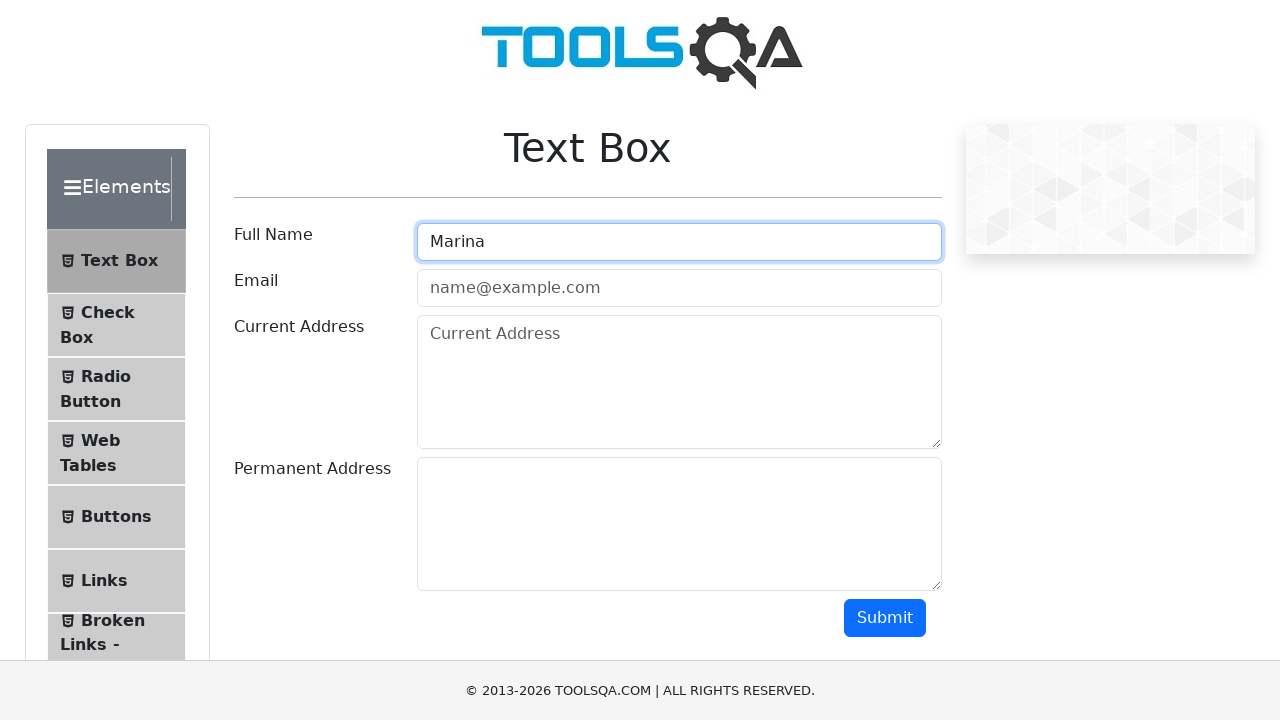

Filled email field with 'mari@rom.eu' on #userEmail
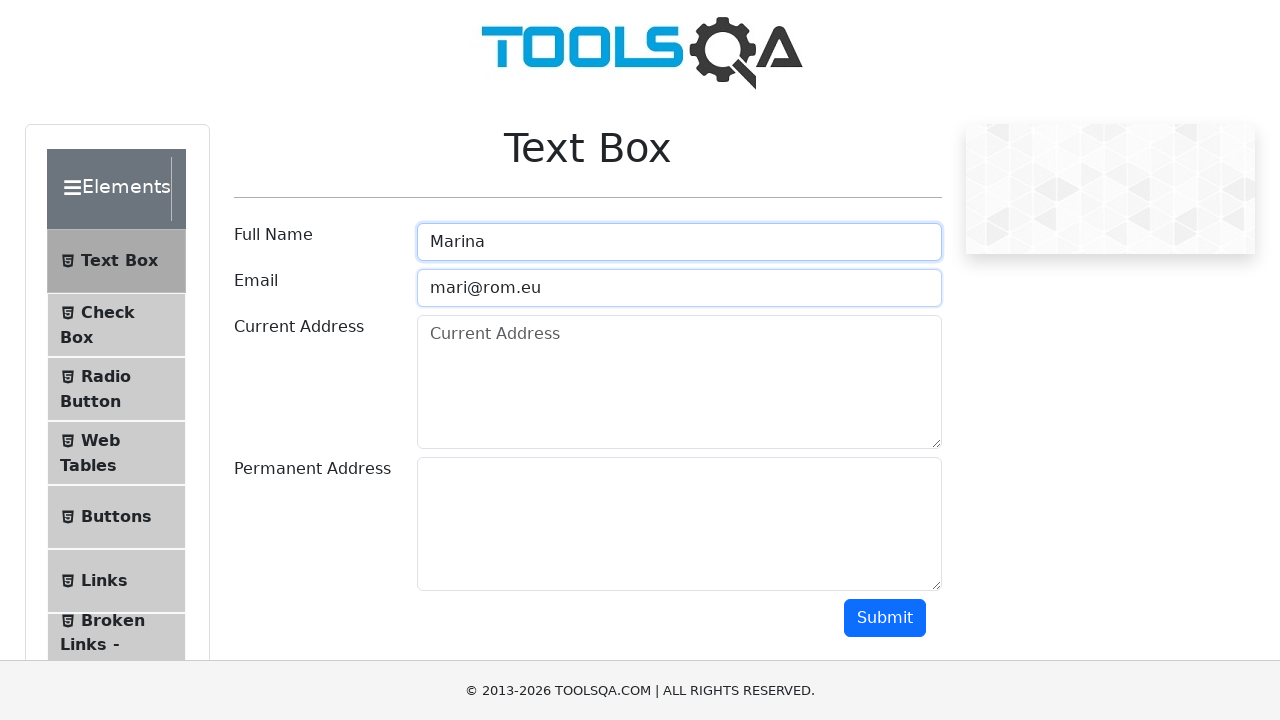

Filled current address field with 'Address, address Moscow' on #currentAddress
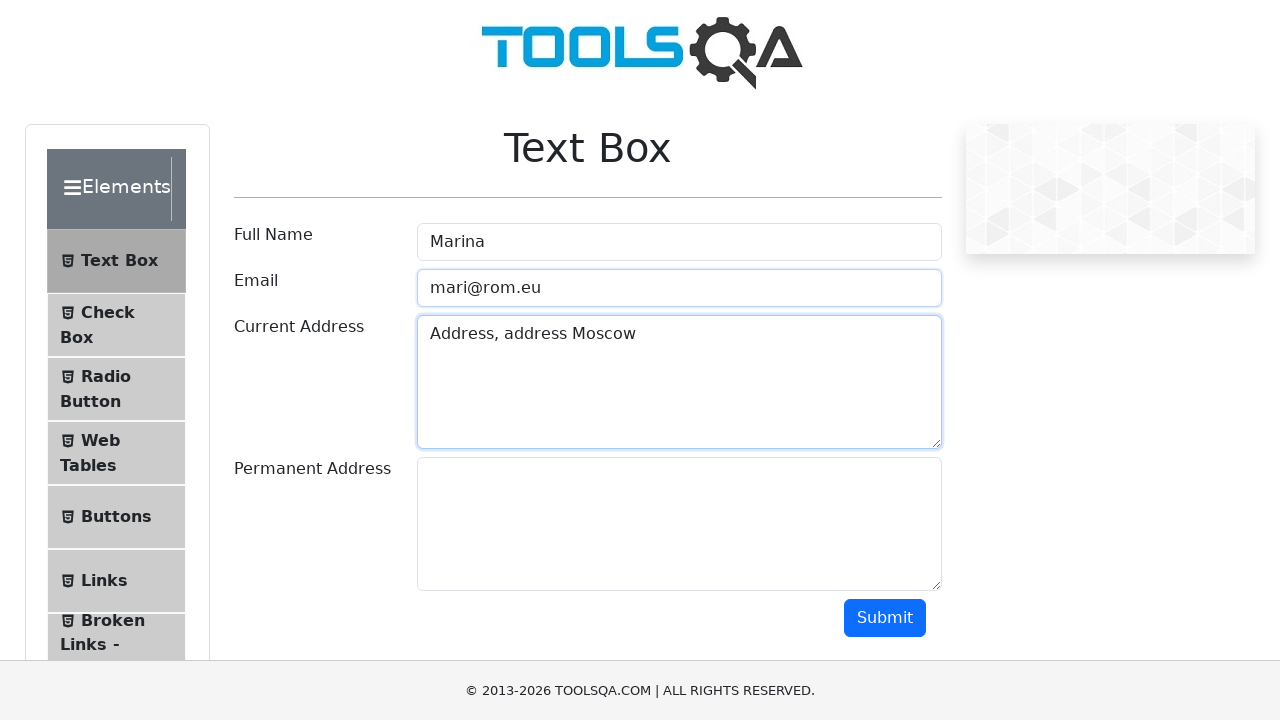

Filled permanent address field with 'Address, address Yekaterinburg' on #permanentAddress
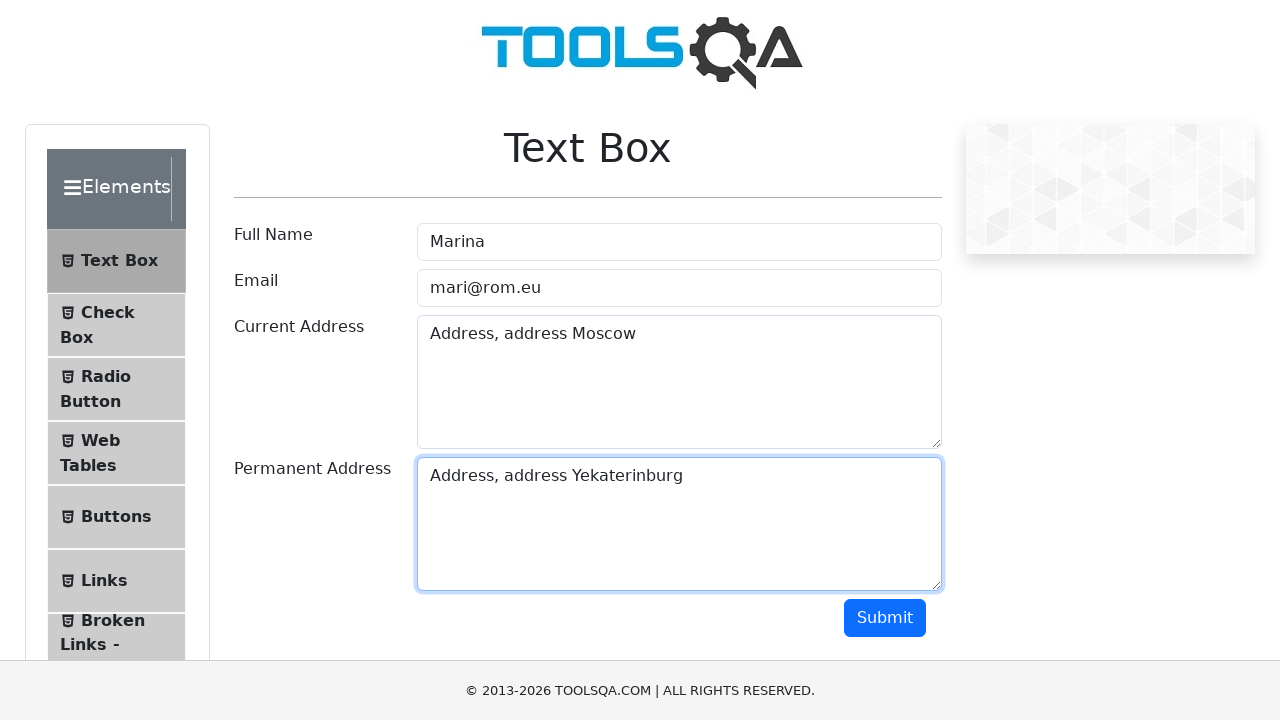

Clicked Submit button at (885, 618) on #submit
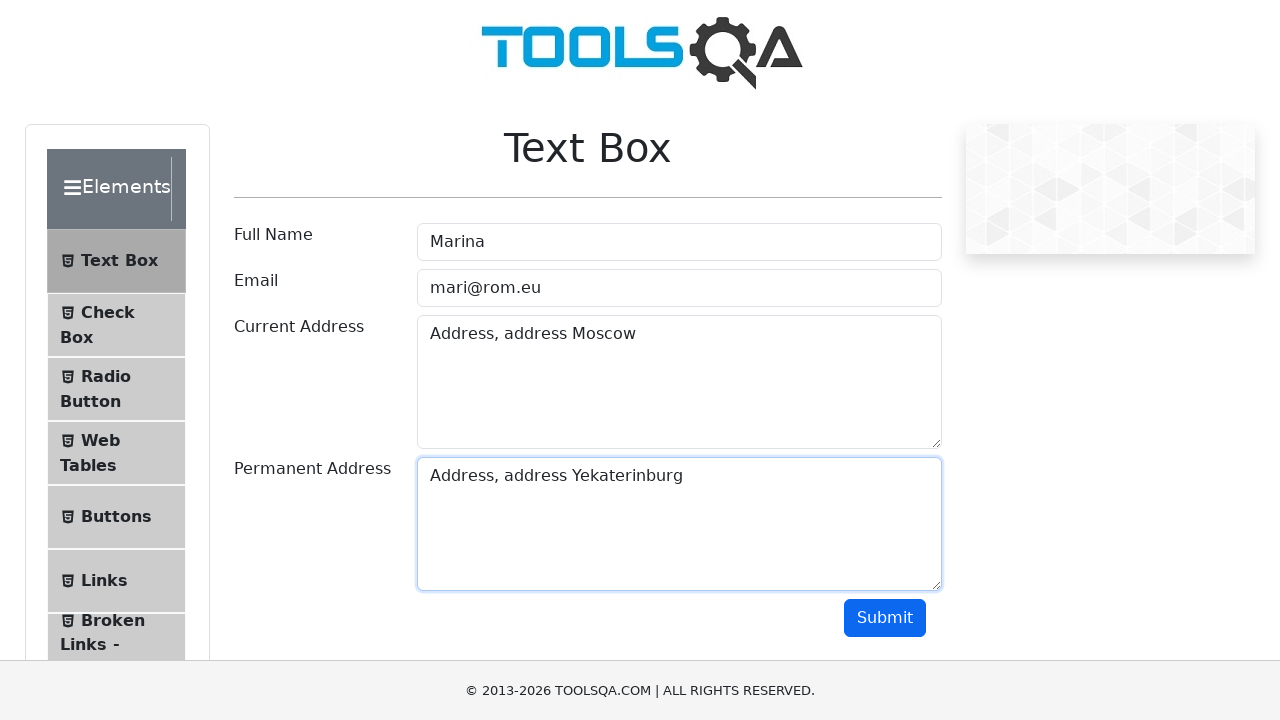

Output section loaded and displayed
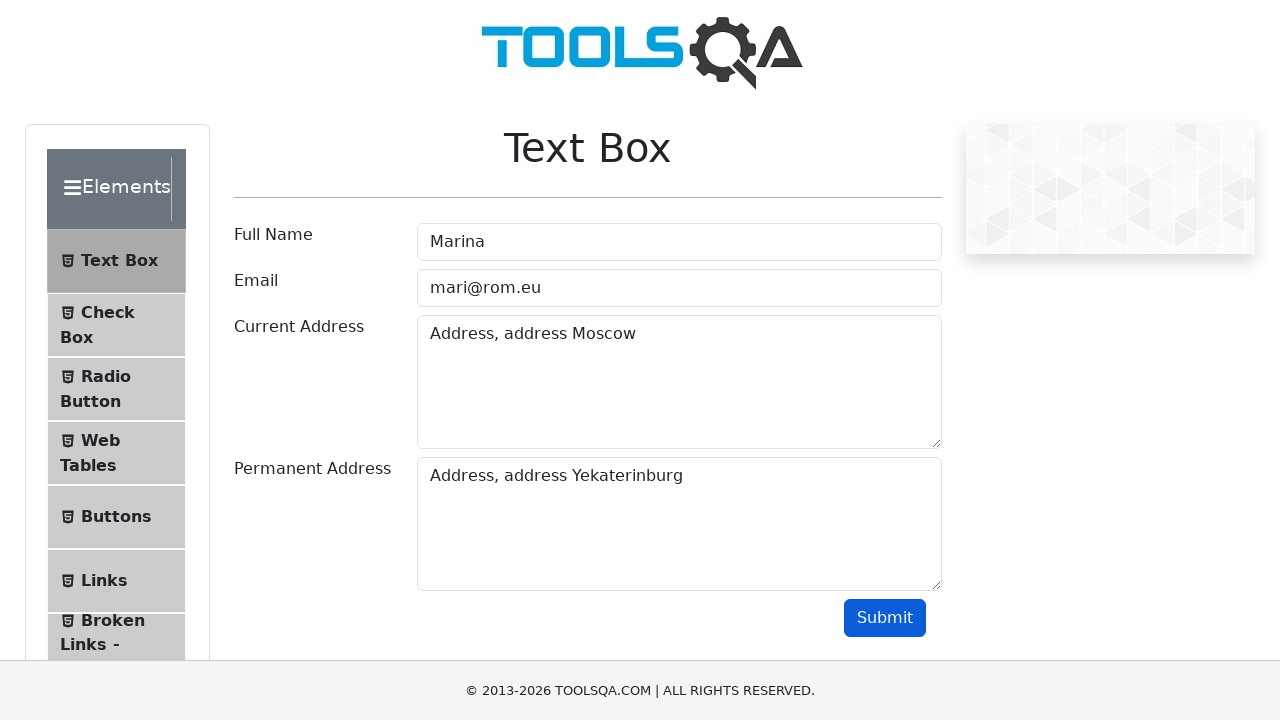

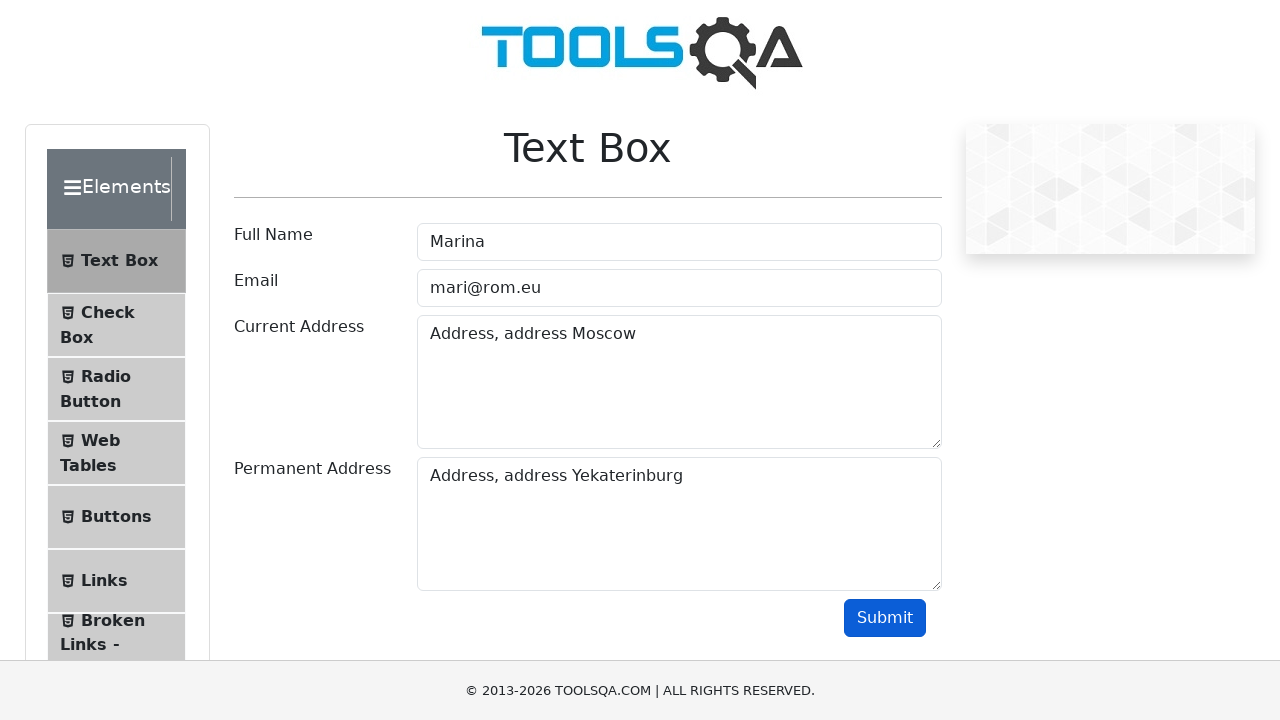